Tests key press functionality on the-internet.herokuapp.com by pressing various keys (Arrow Down, F3, Alt, Control, Space, Shift) and verifying that each key press is correctly detected and displayed.

Starting URL: http://the-internet.herokuapp.com/

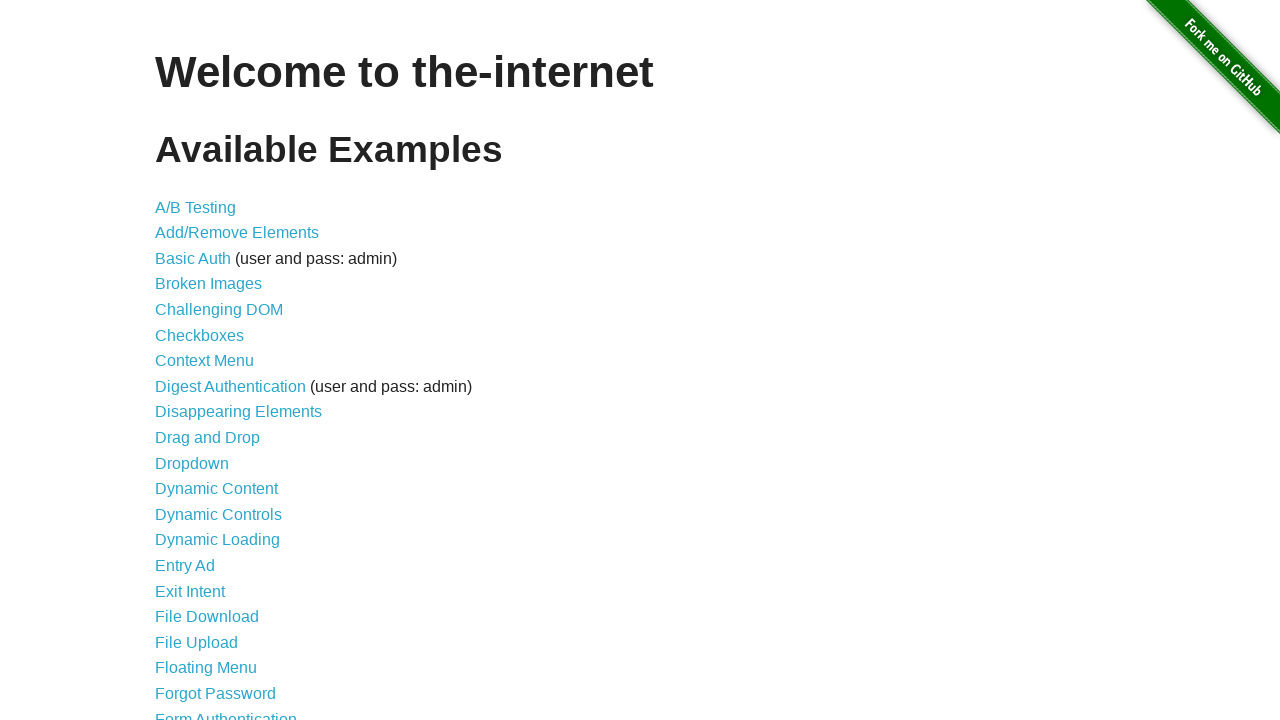

Clicked on 'Key Presses' link to navigate to the key press page at (200, 360) on text=Key Presses
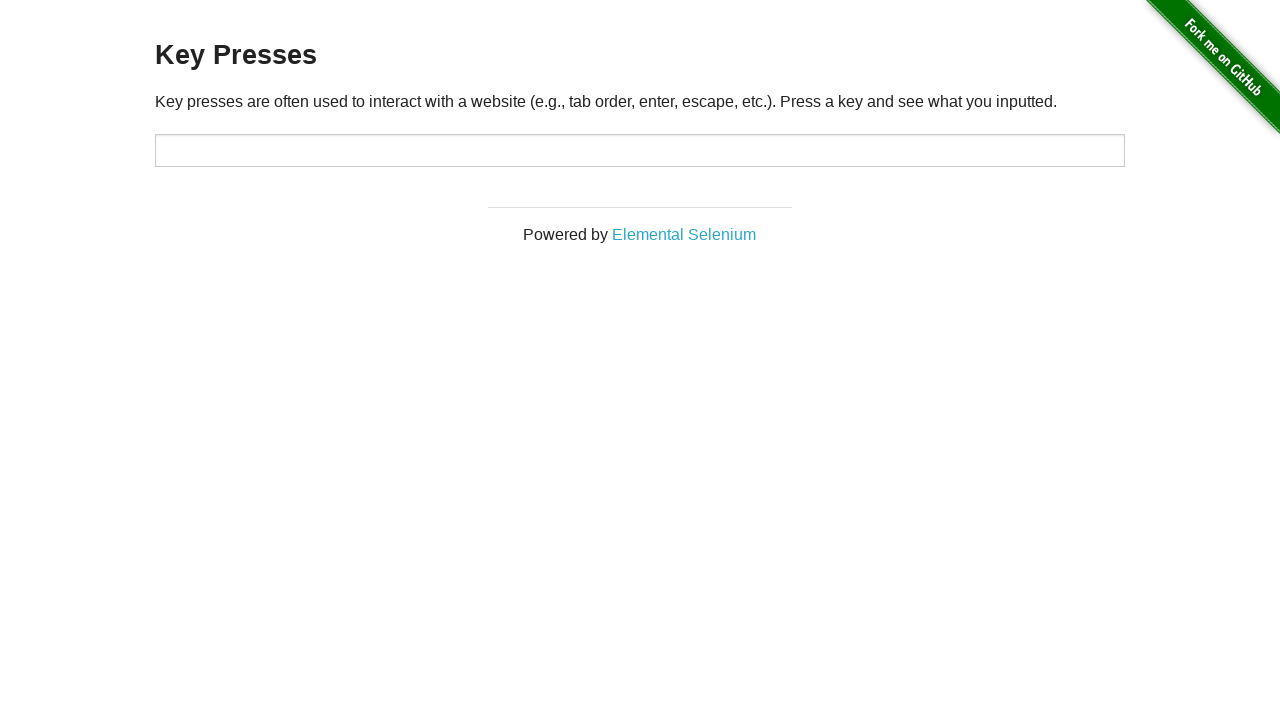

Key press input field loaded and visible
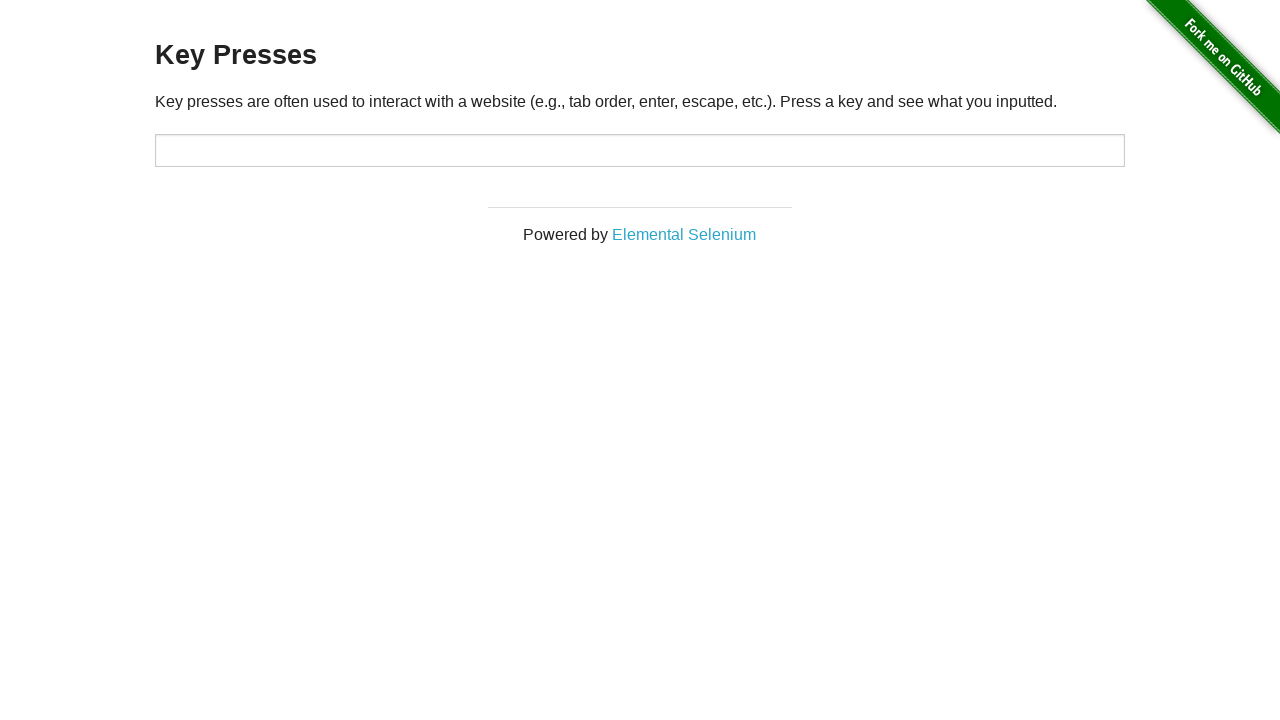

Pressed Arrow Down key on #target
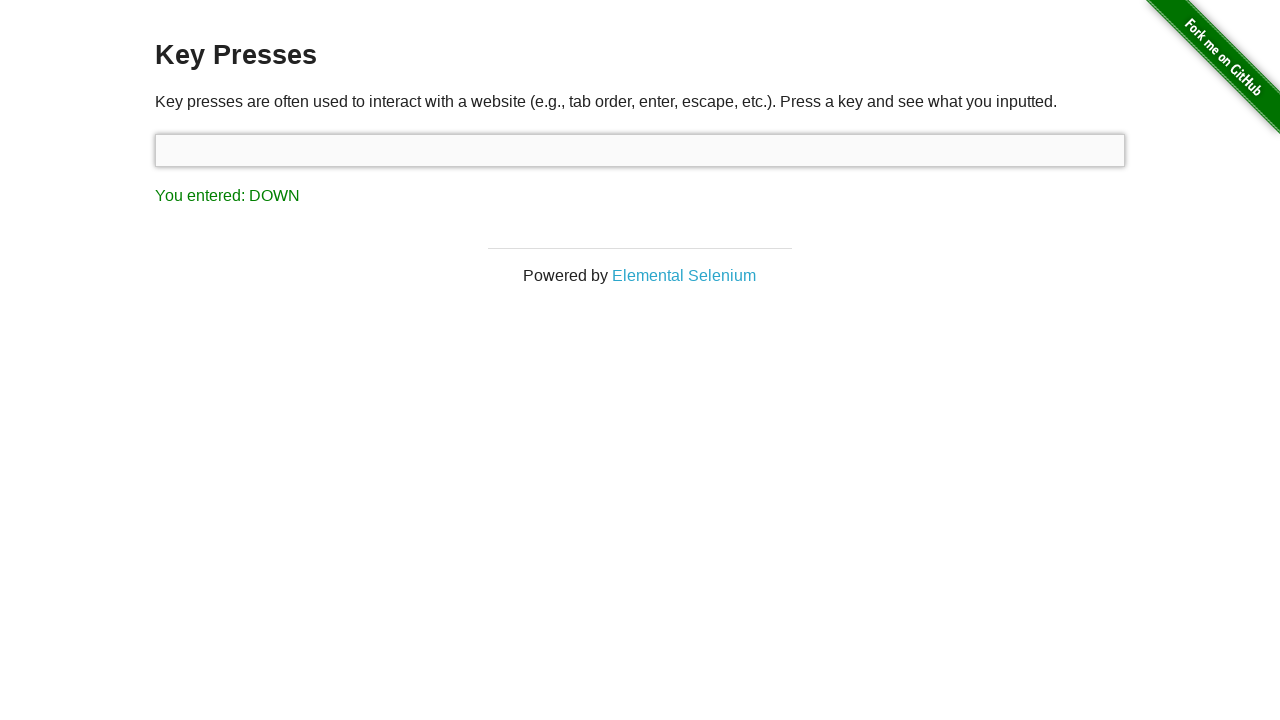

Verified Arrow Down key press was correctly detected and displayed
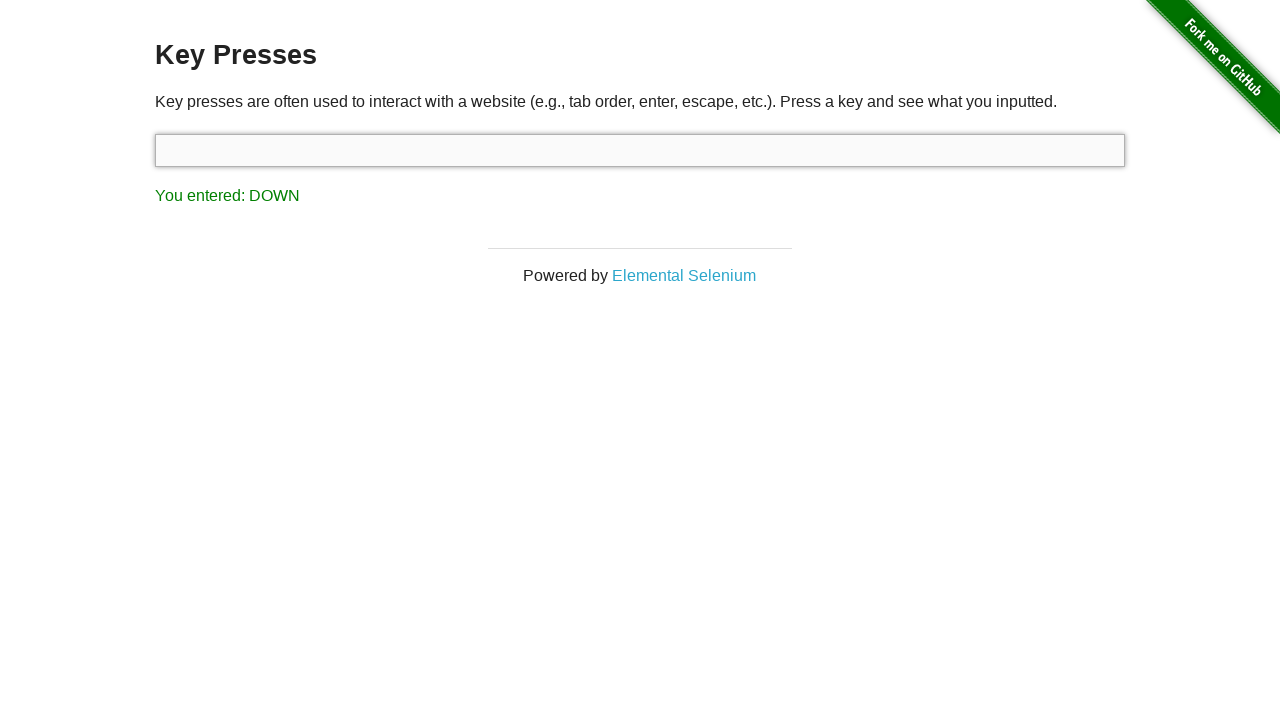

Pressed F3 key on #target
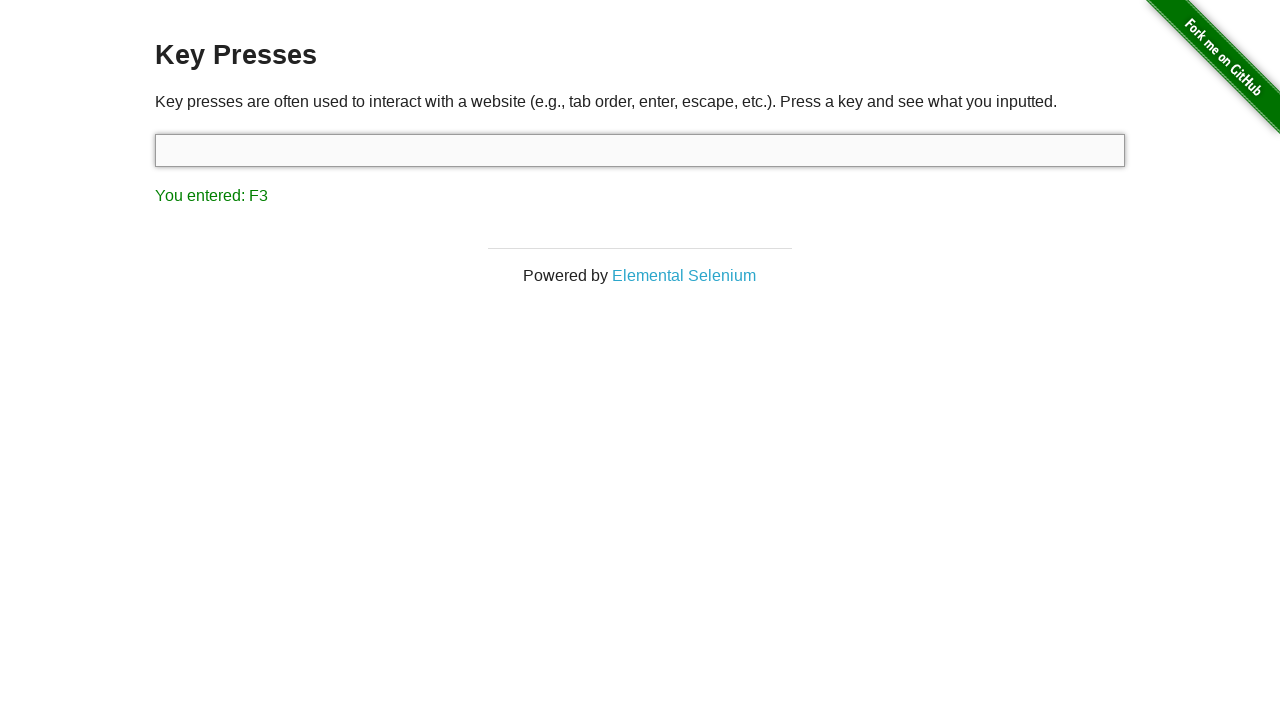

Verified F3 key press was correctly detected and displayed
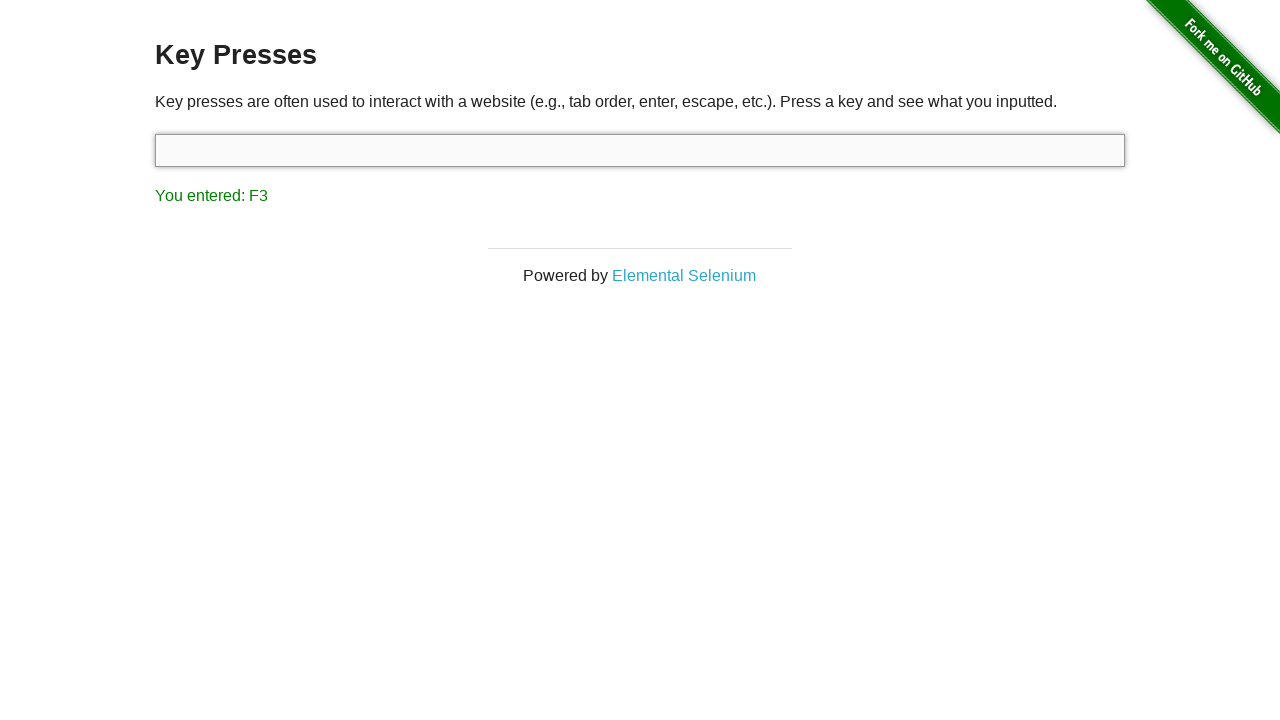

Pressed Alt key on #target
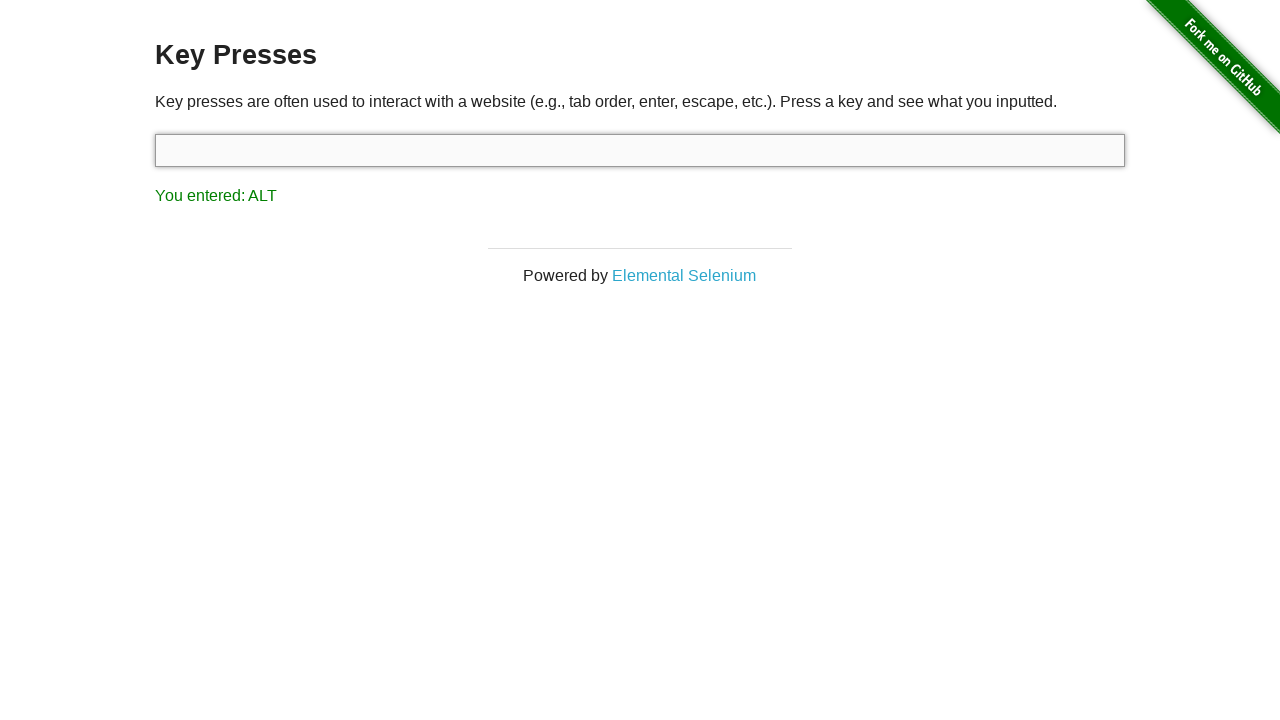

Verified Alt key press was correctly detected and displayed
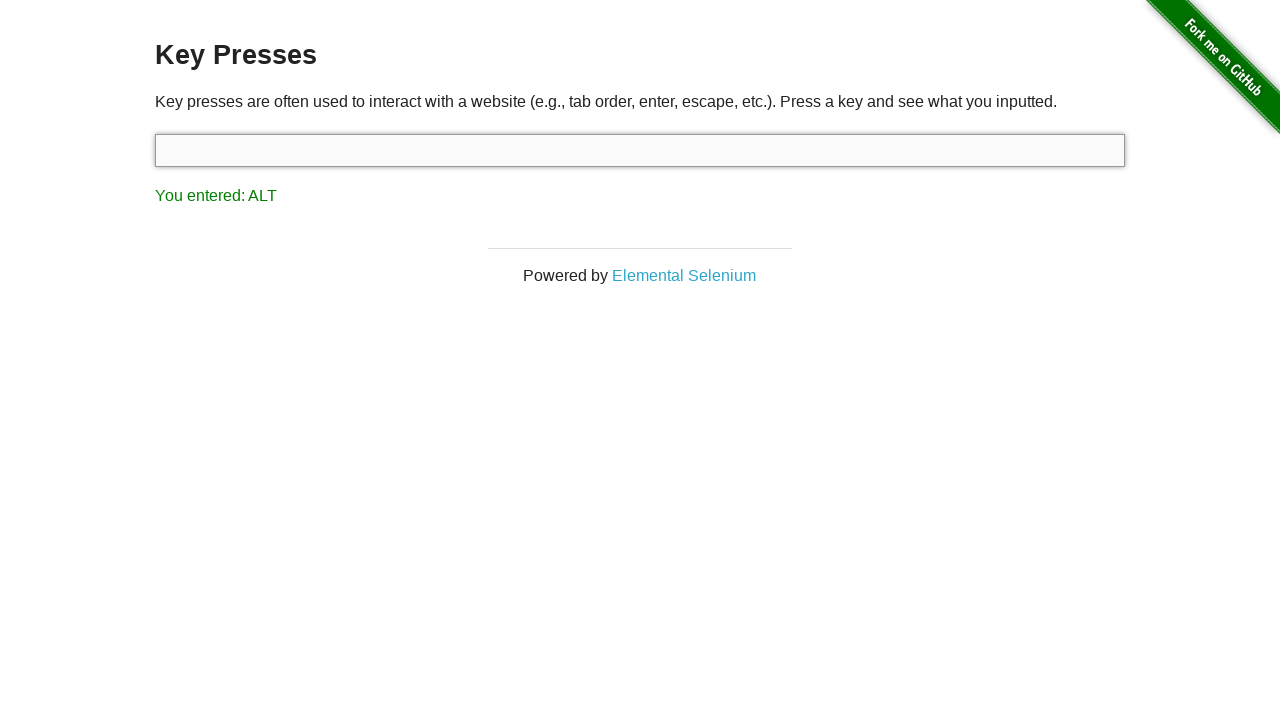

Pressed Control key on #target
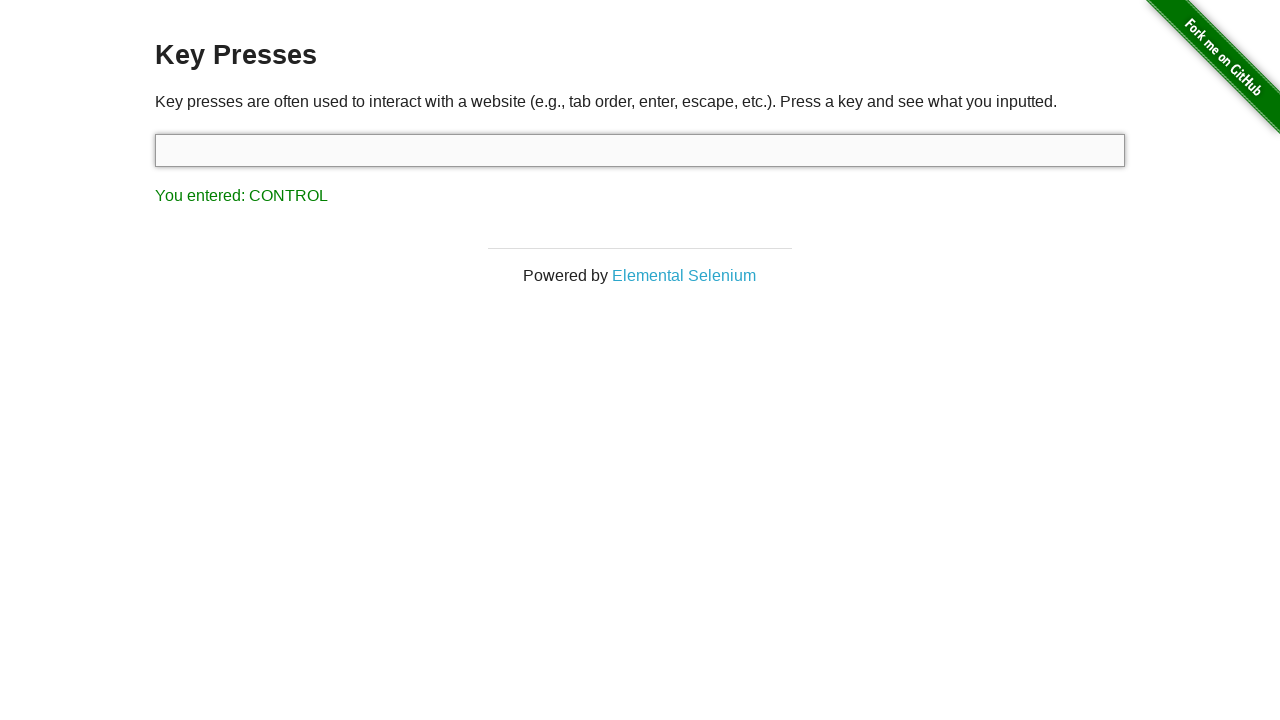

Verified Control key press was correctly detected and displayed
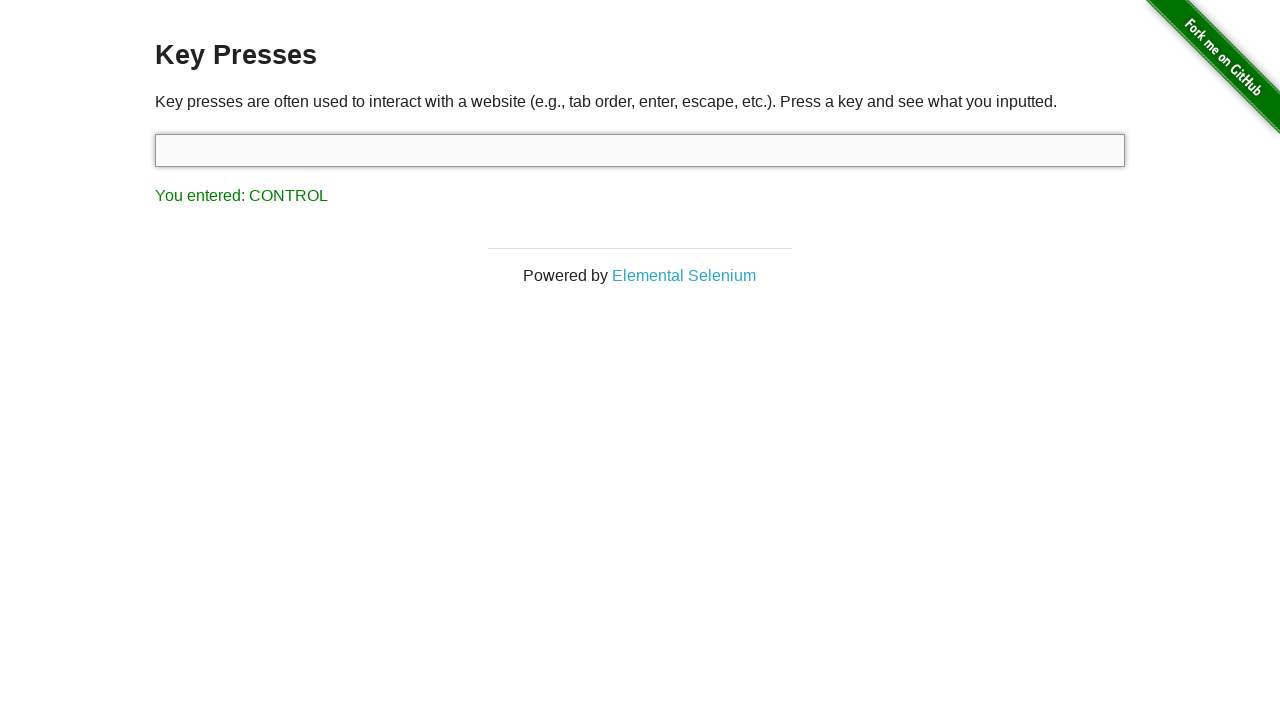

Pressed Space key on #target
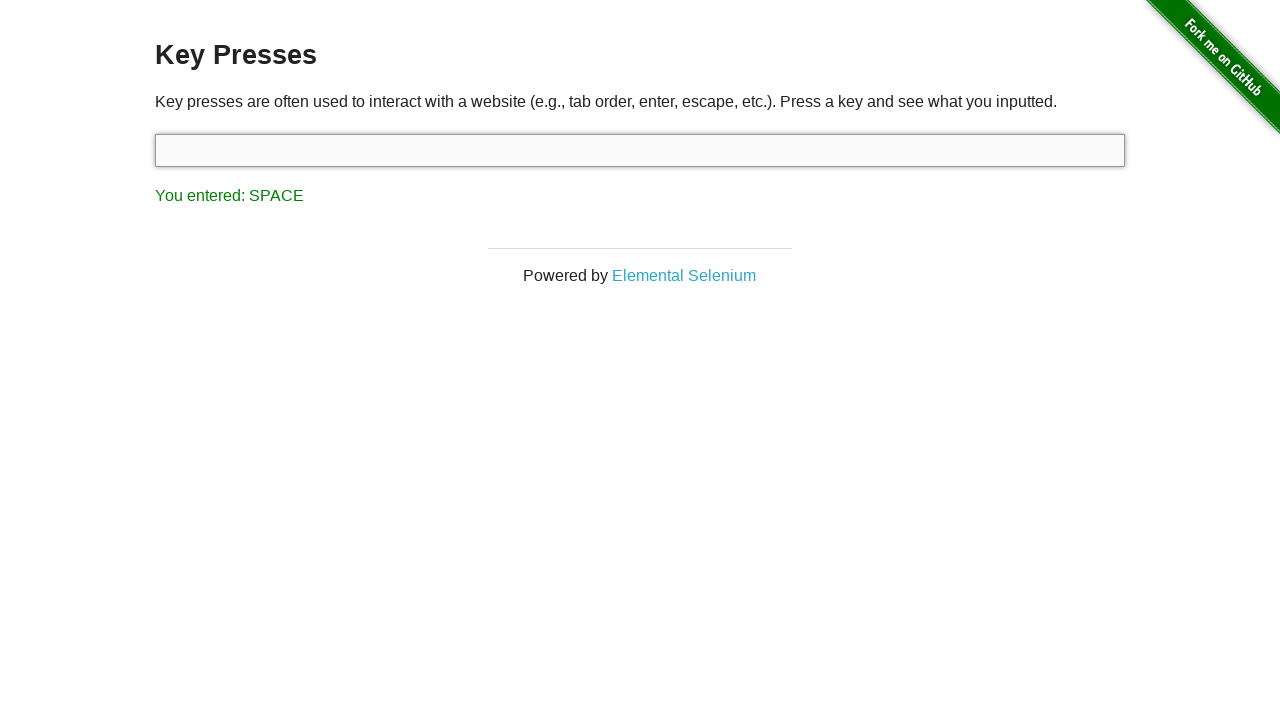

Verified Space key press was correctly detected and displayed
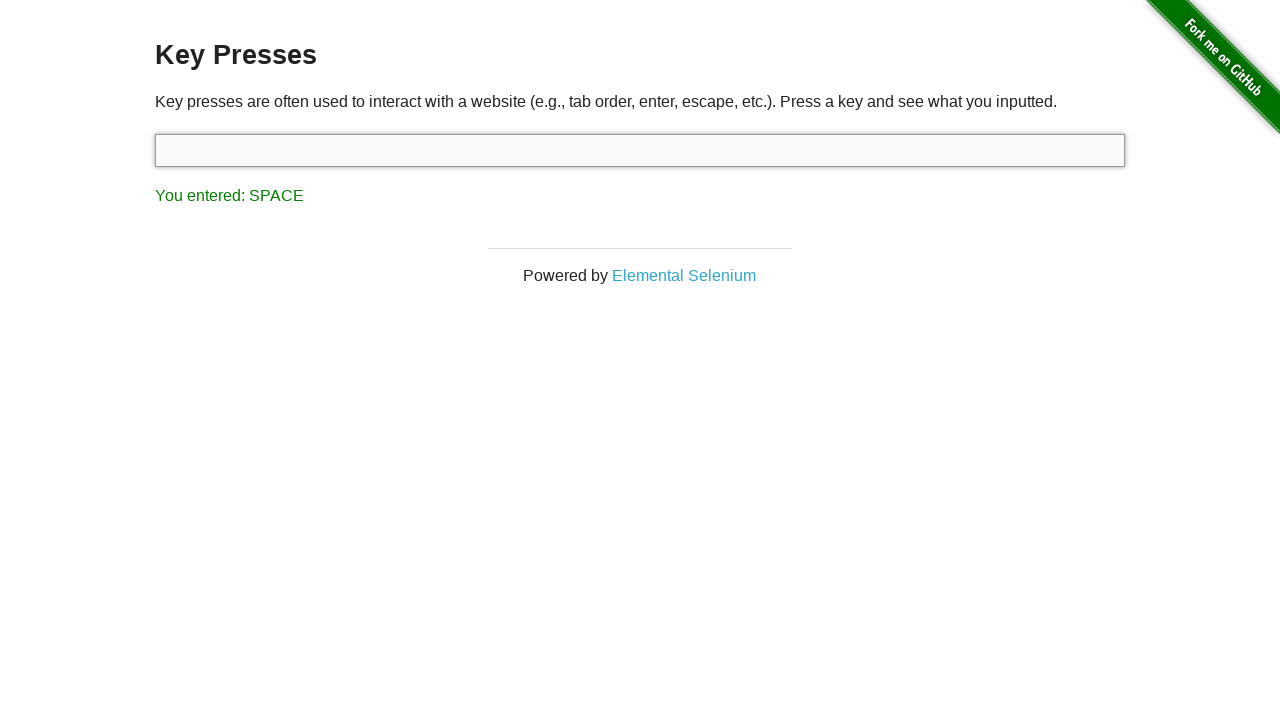

Pressed Shift key on #target
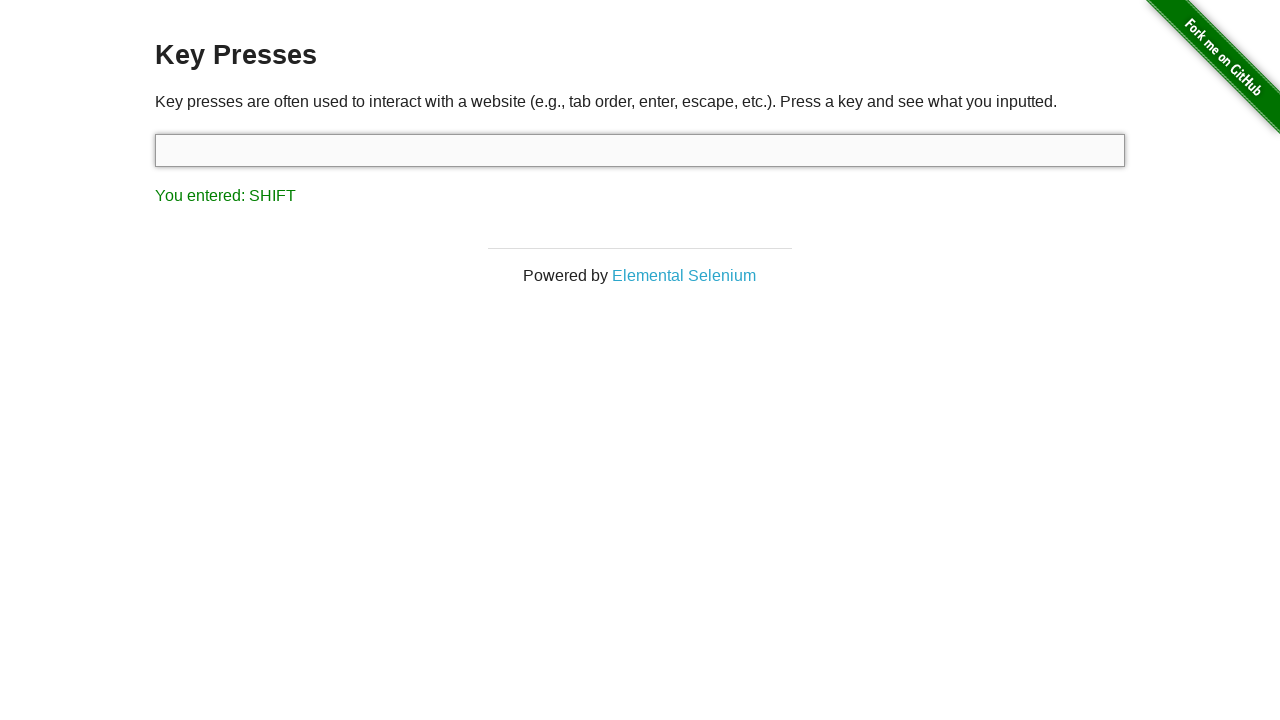

Verified Shift key press was correctly detected and displayed
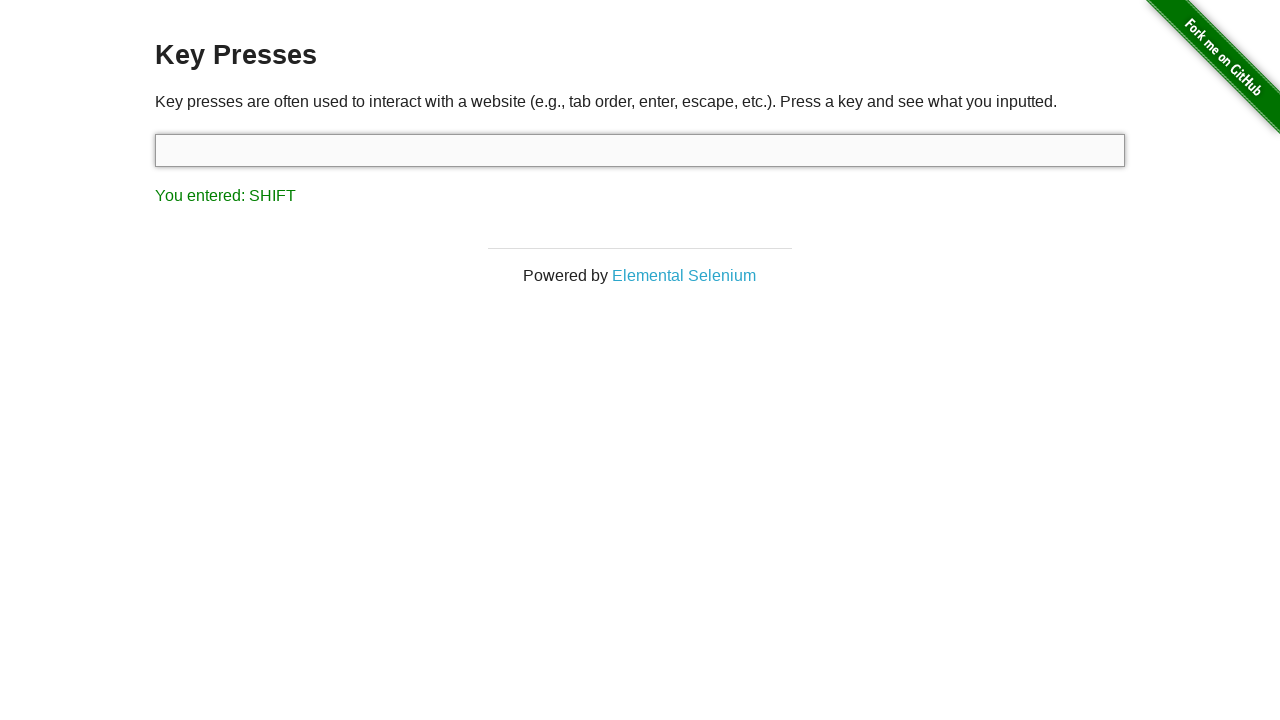

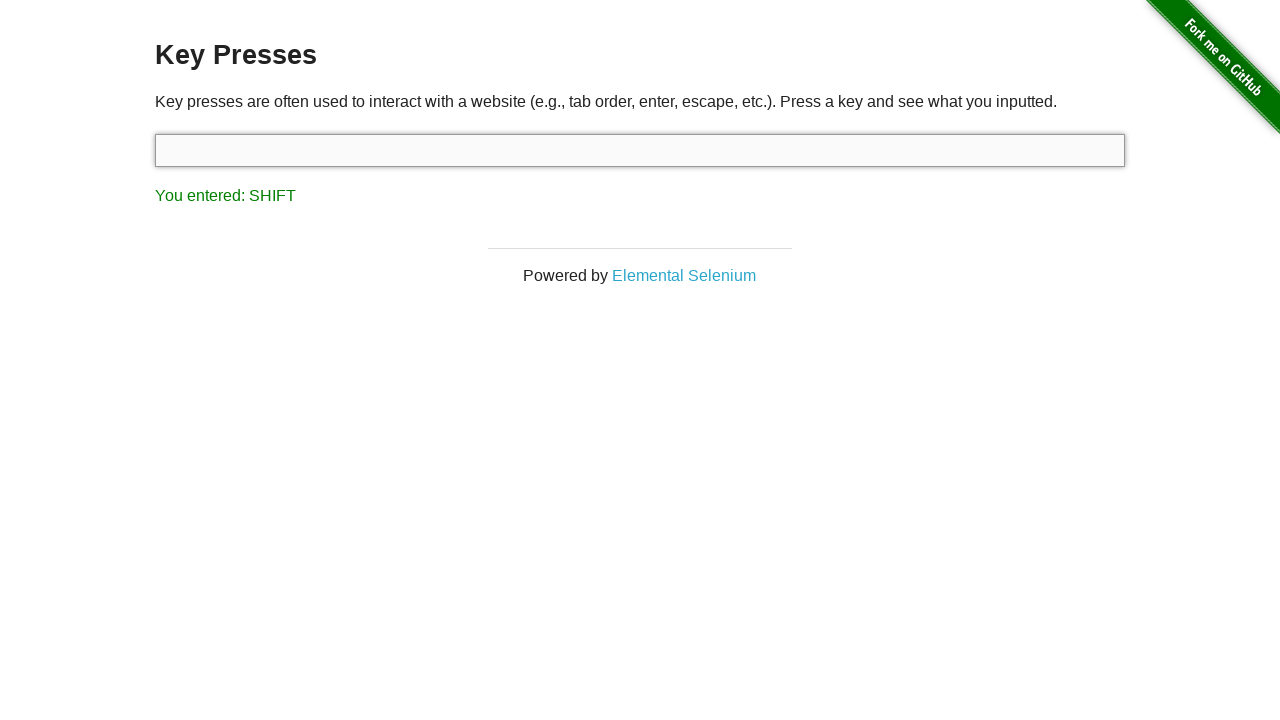